Tests navigation to the Buttons page by clicking the buttons link and verifying the URL

Starting URL: https://formy-project.herokuapp.com/

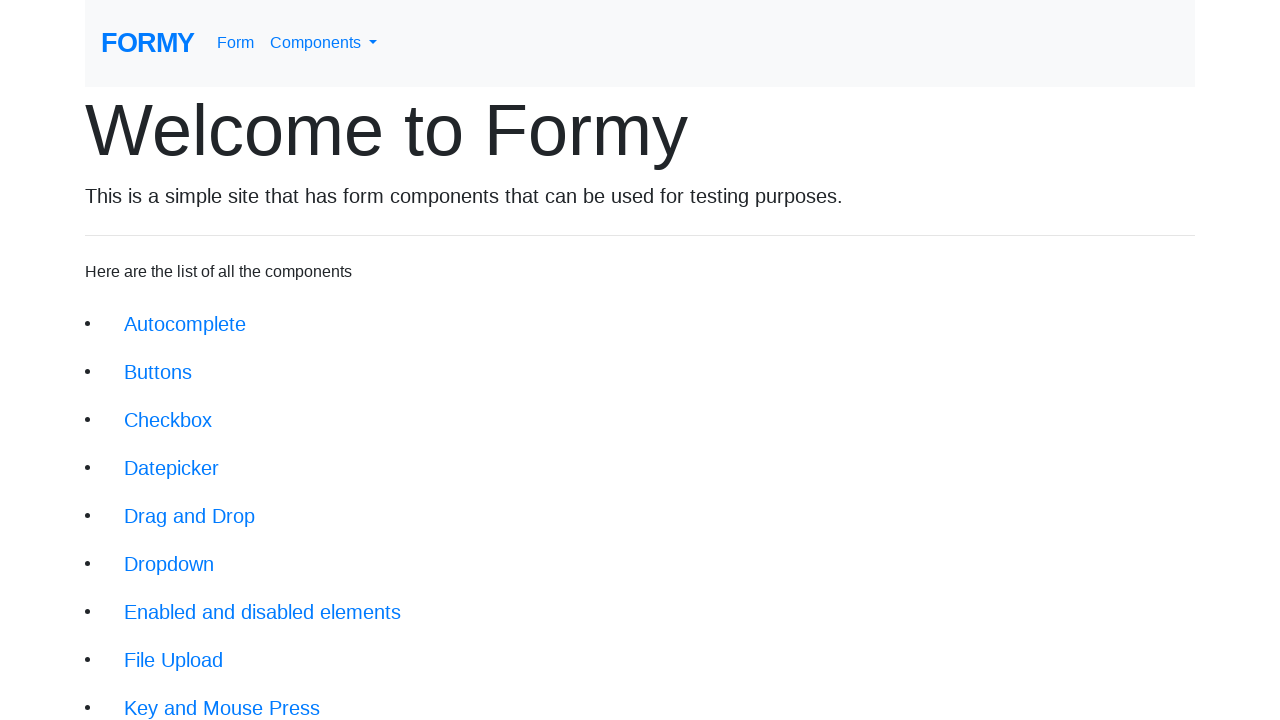

Clicked the Buttons link to navigate to Buttons page at (158, 372) on xpath=//li/a[@href='/buttons']
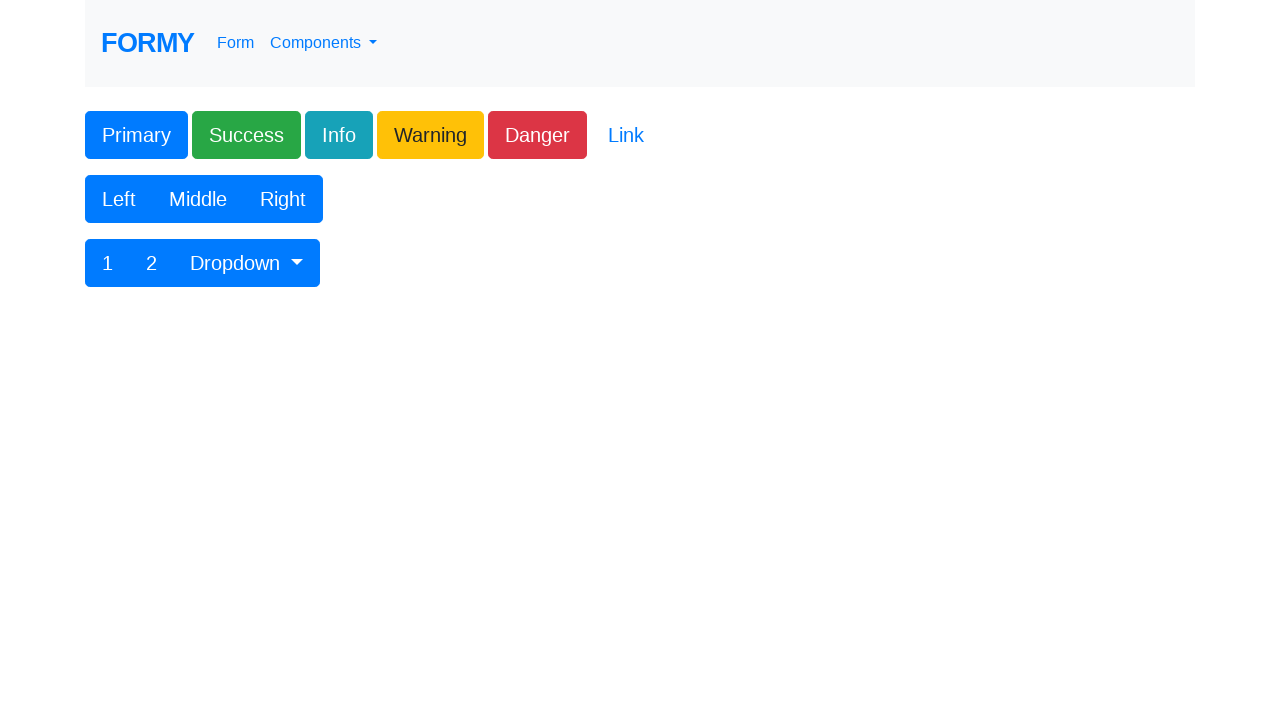

Navigation to Buttons page completed - URL verified as https://formy-project.herokuapp.com/buttons
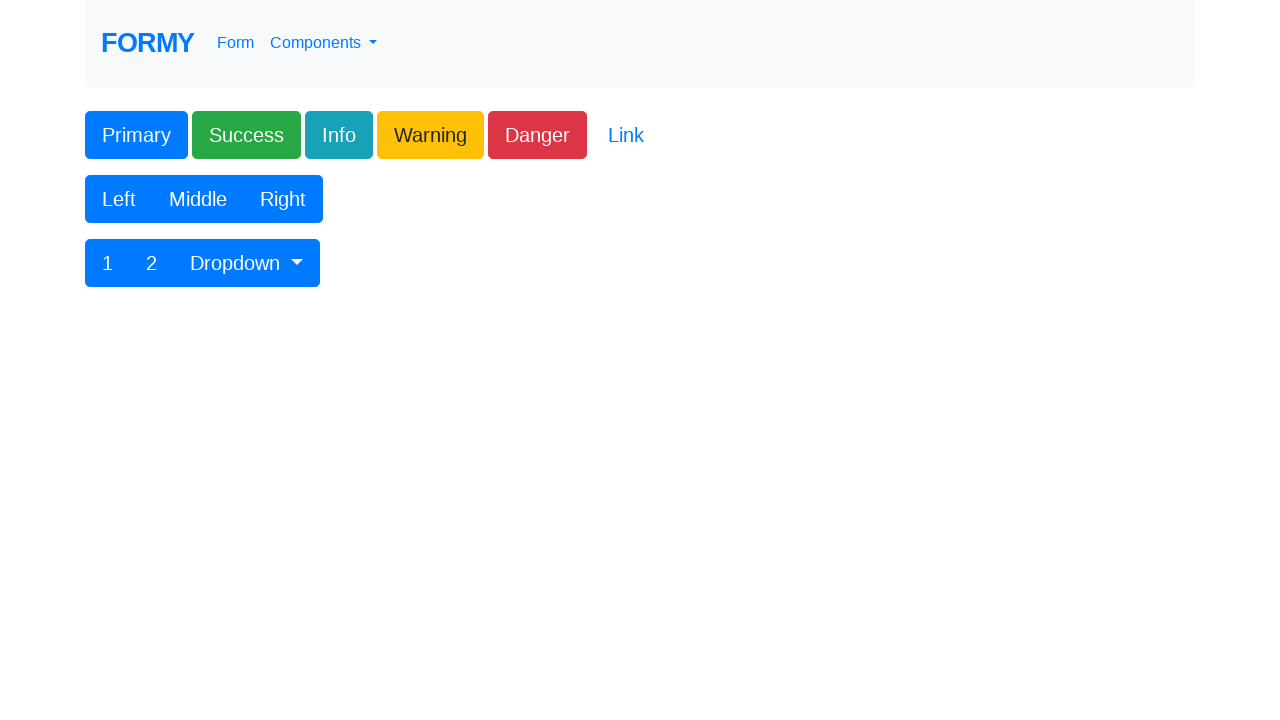

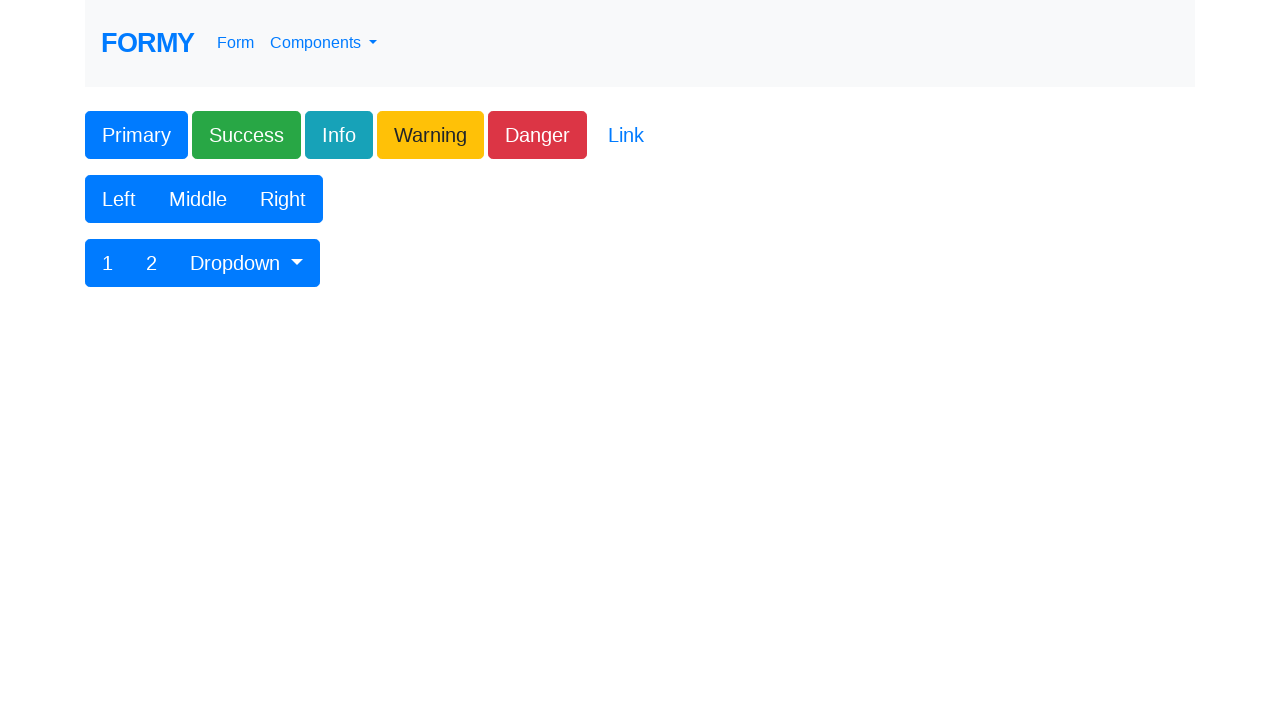